Tests web table sorting functionality by clicking the first column header to sort, verifying the sort works, then navigating through pagination to find a specific item (Rice) in the table.

Starting URL: https://rahulshettyacademy.com/seleniumPractise/#/offers

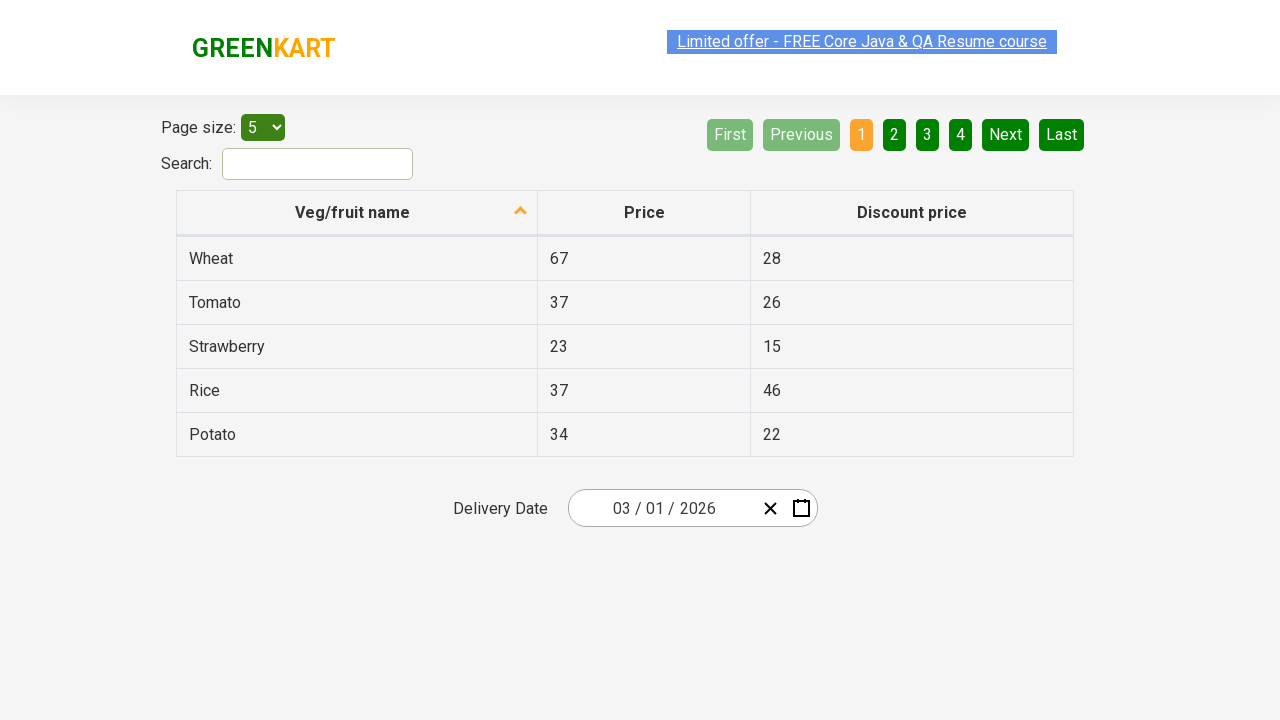

Clicked first column header to sort table at (357, 213) on xpath=//tr/th[1]
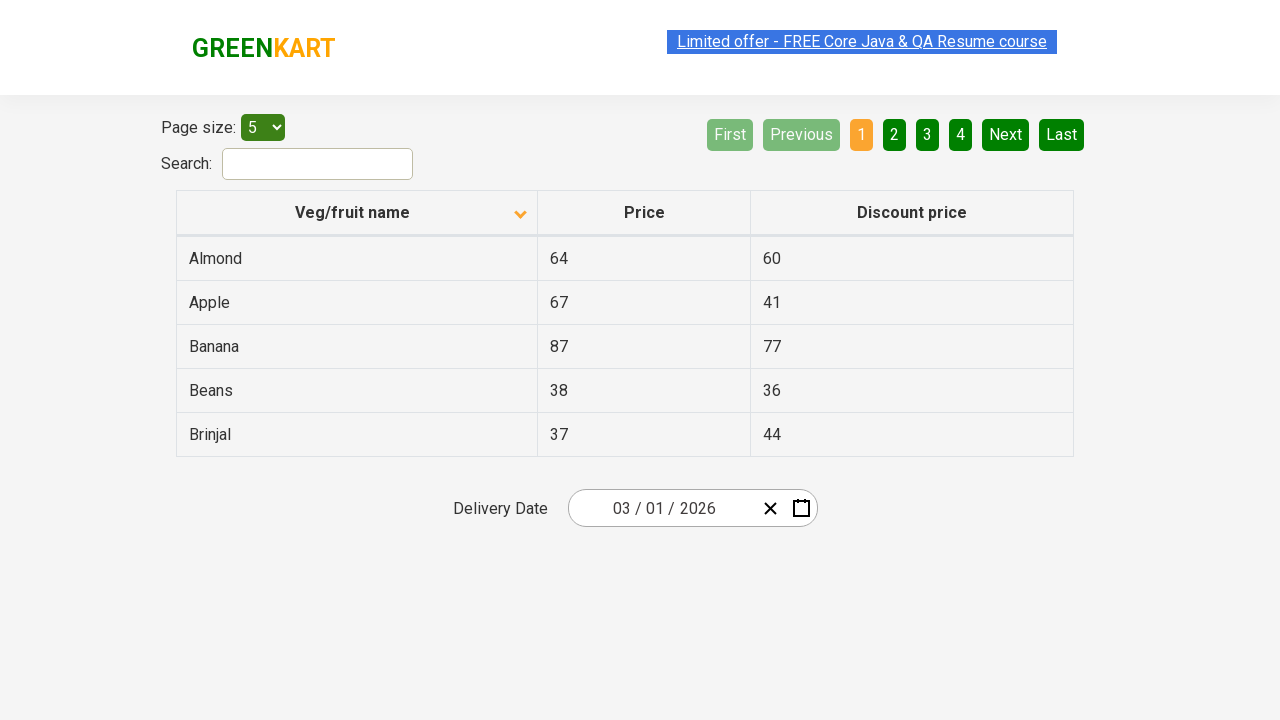

Table loaded with first column cells visible
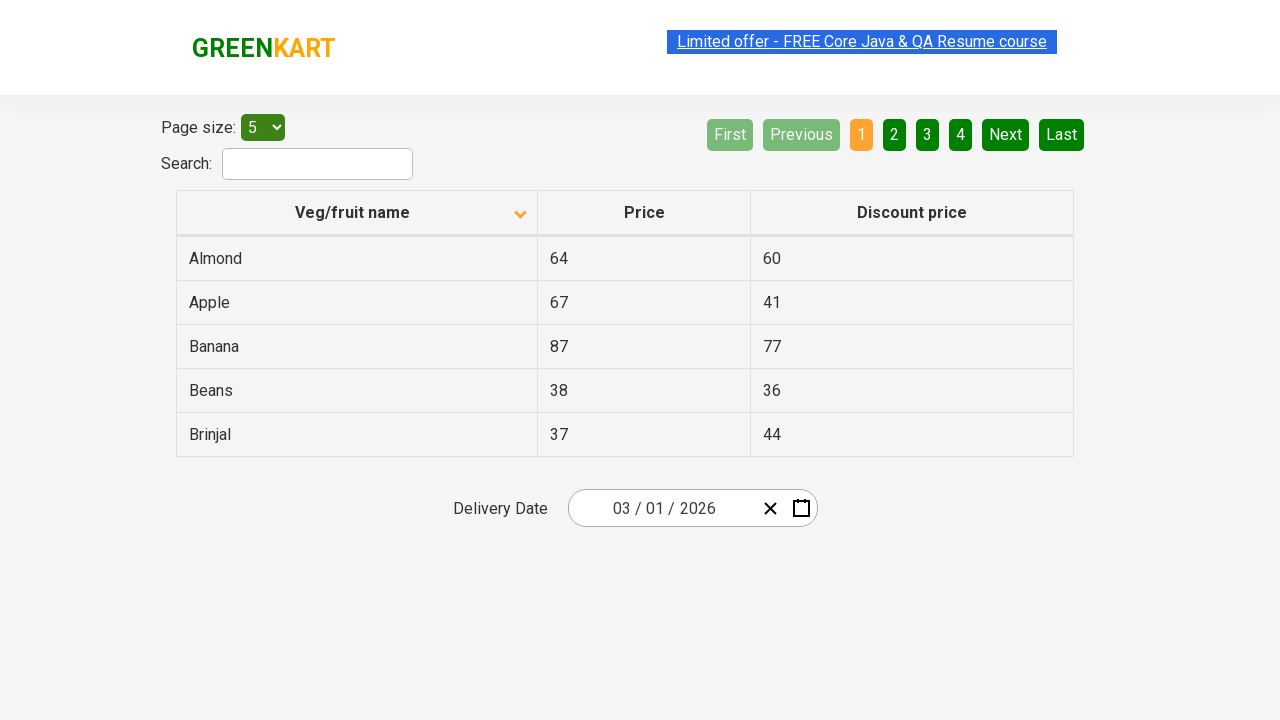

Retrieved all items from first column
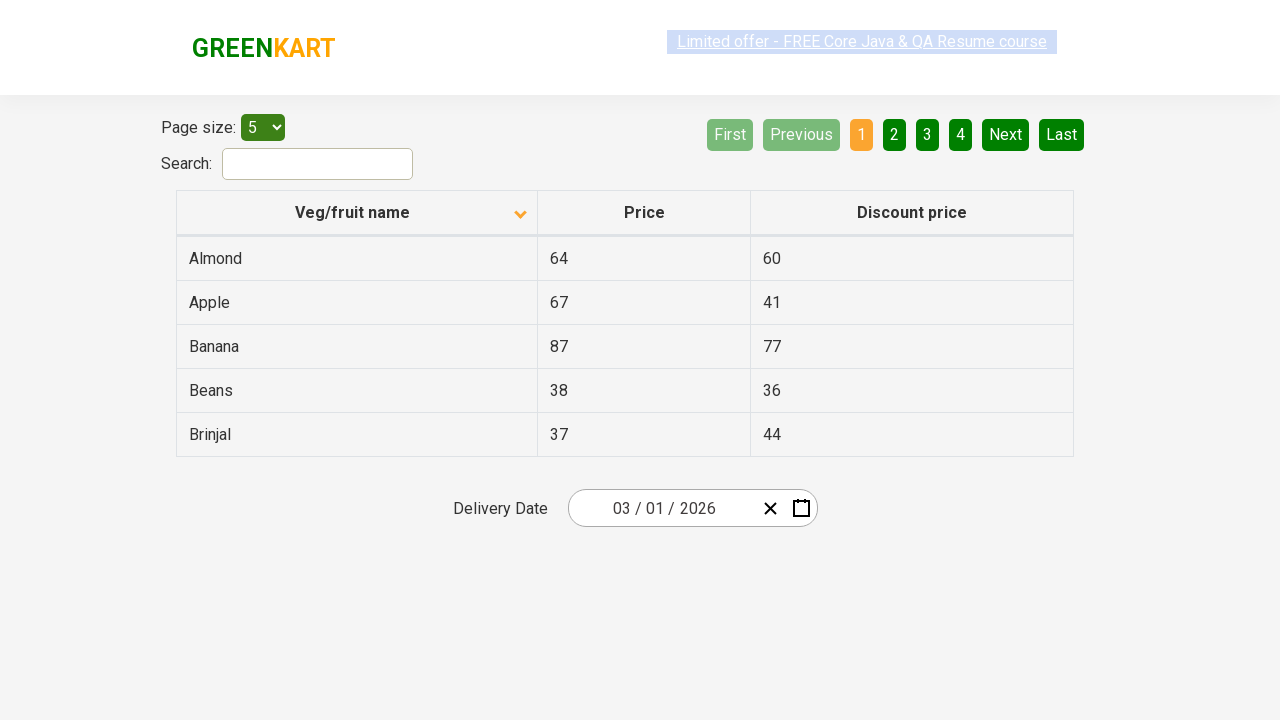

Created sorted reference list for verification
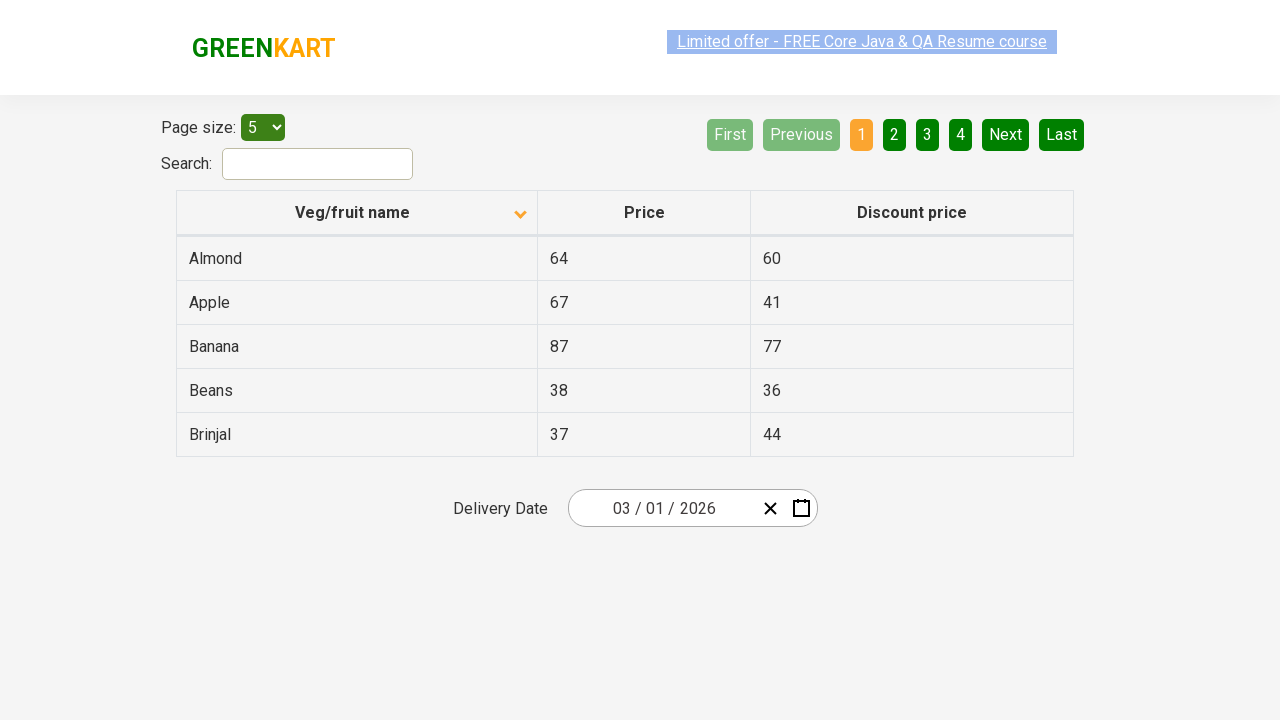

Verified table sorting is correct
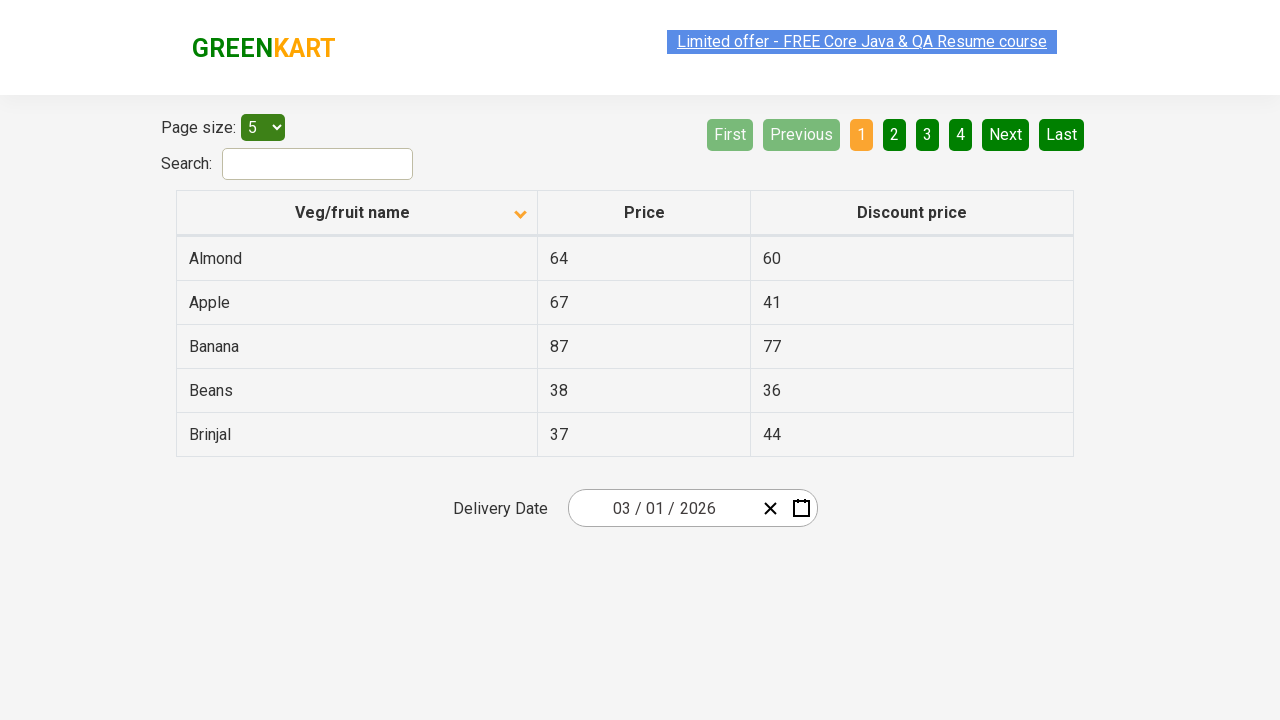

Retrieved items from current page
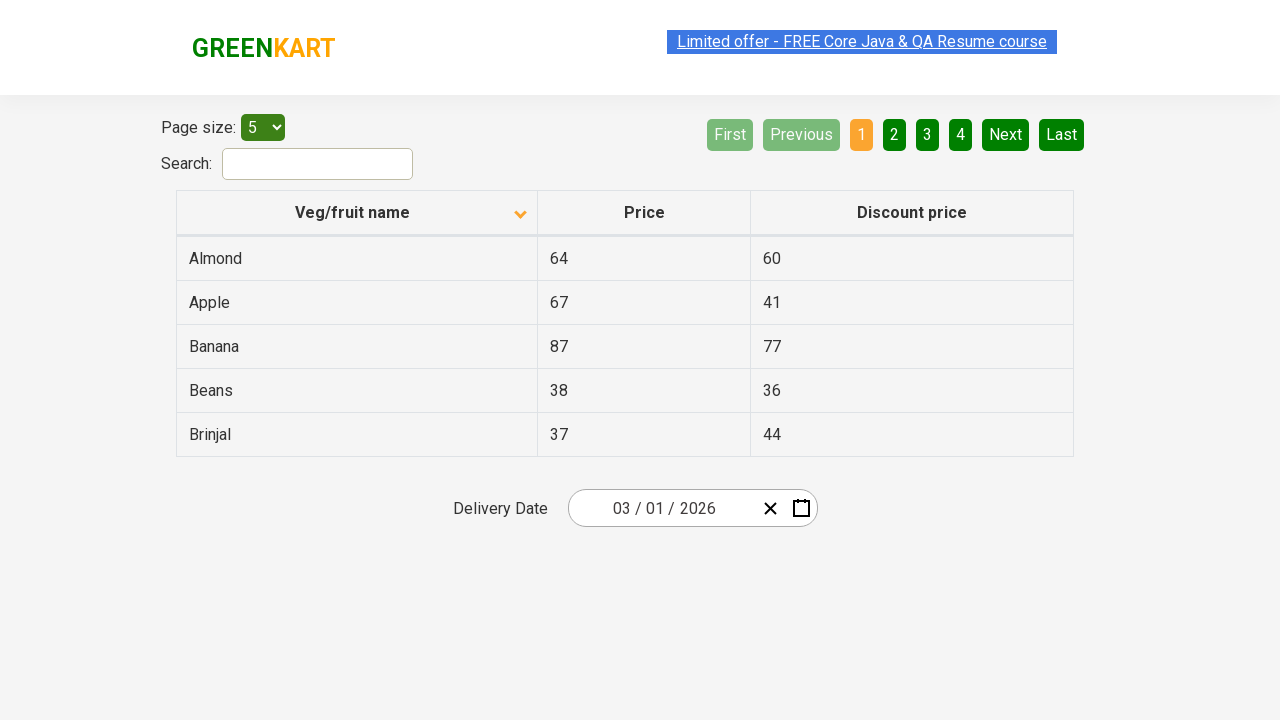

Clicked Next button to navigate to next page at (1006, 134) on [aria-label='Next']
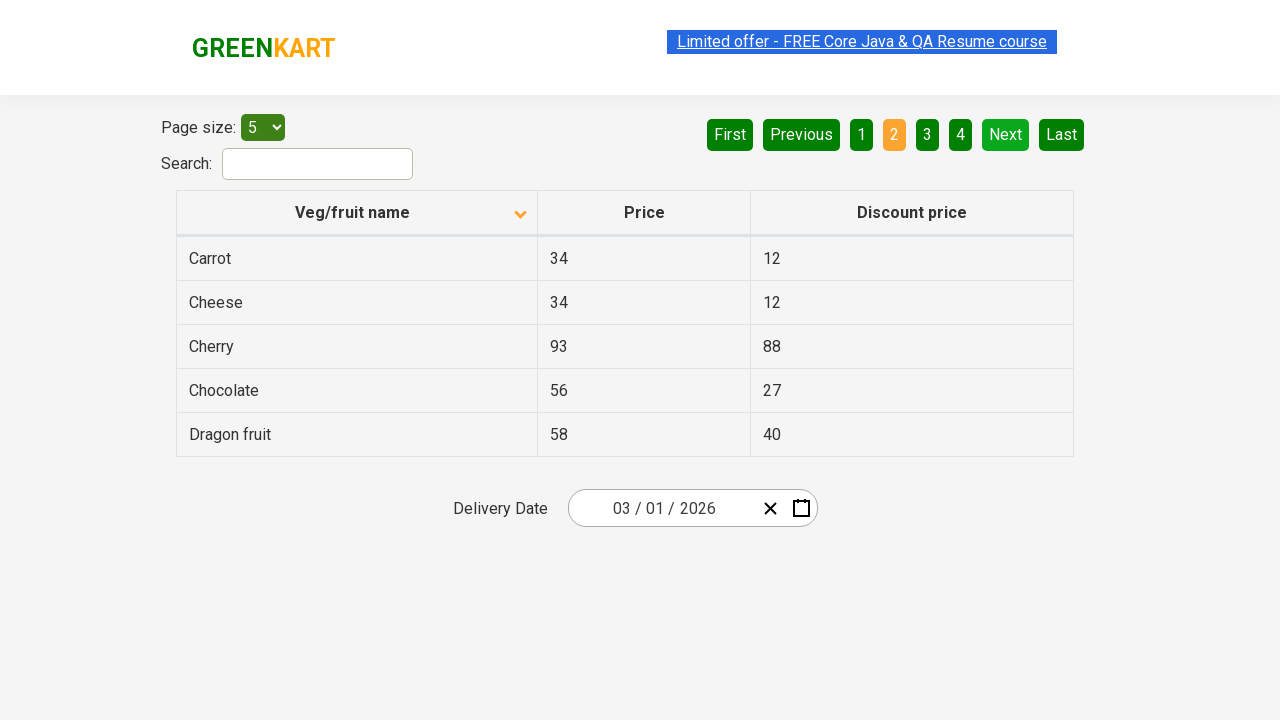

Waited for next page to load
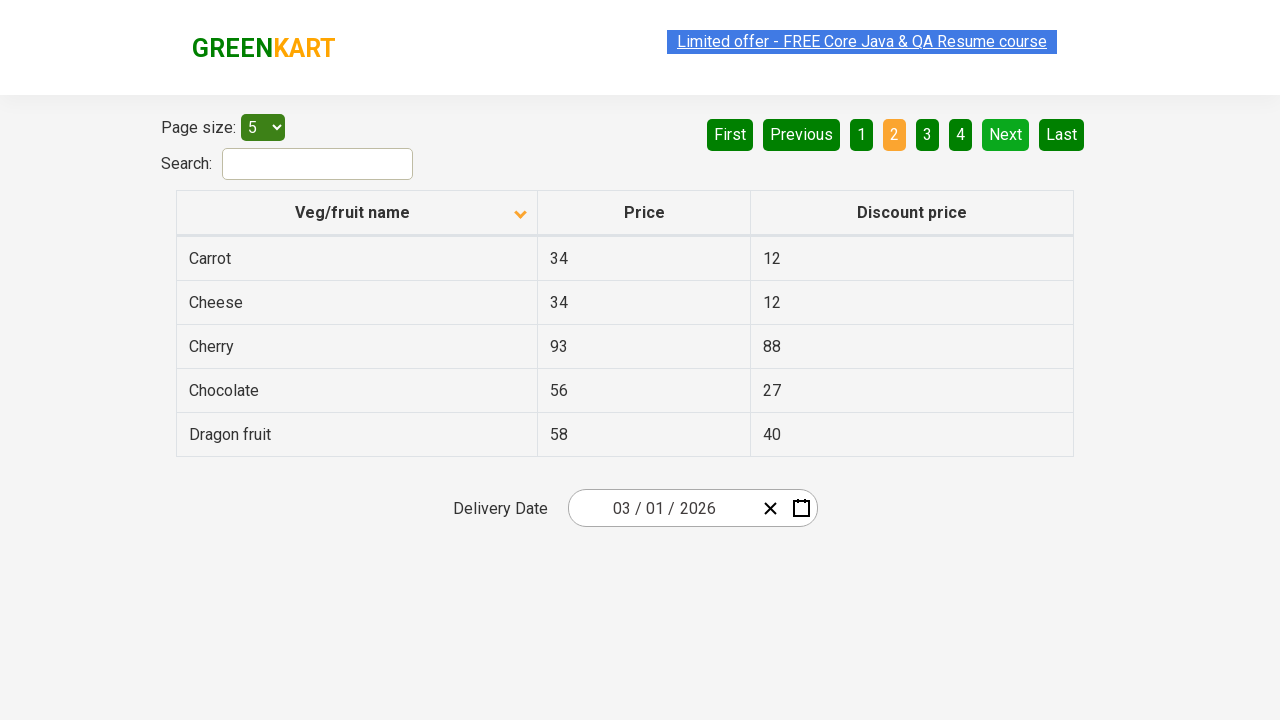

Retrieved items from current page
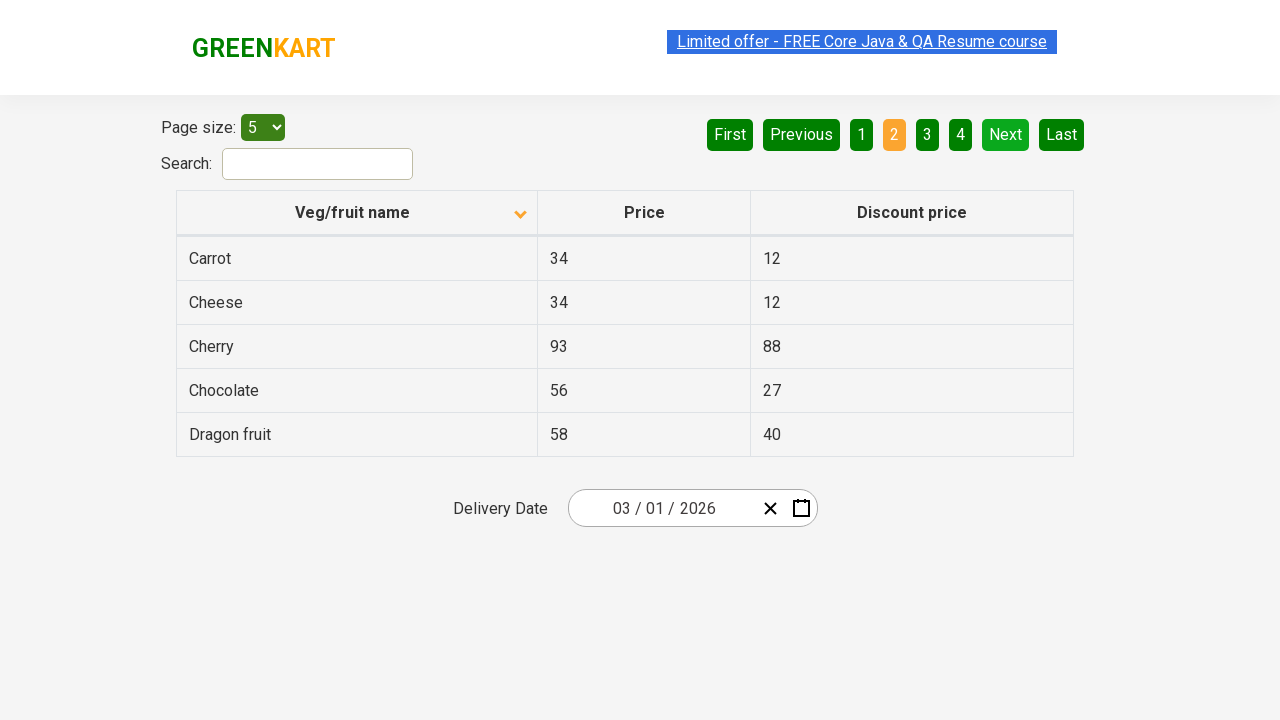

Clicked Next button to navigate to next page at (1006, 134) on [aria-label='Next']
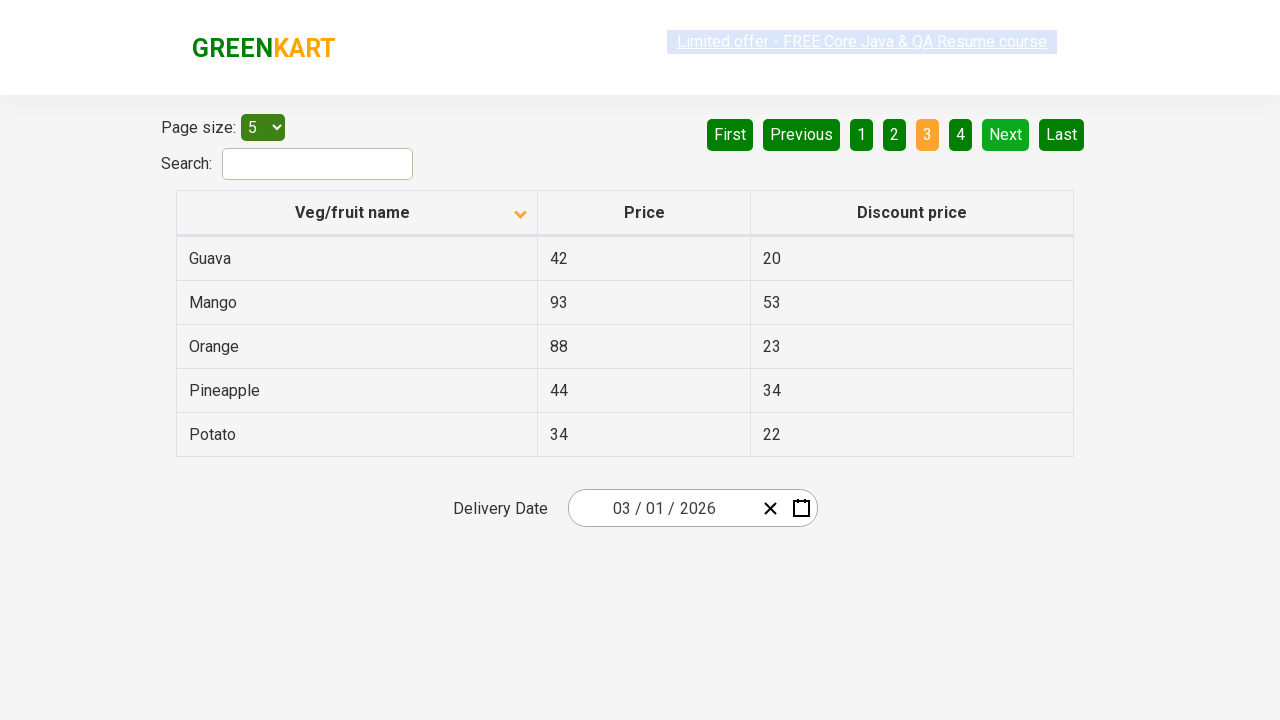

Waited for next page to load
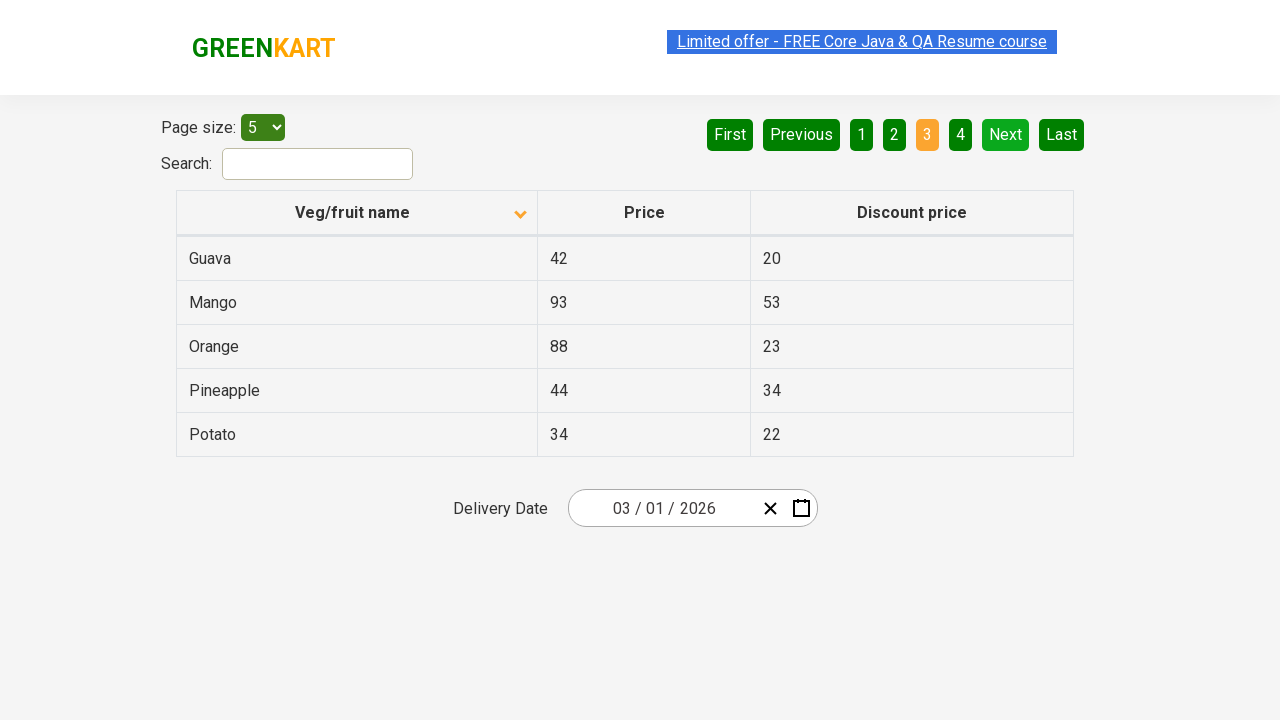

Retrieved items from current page
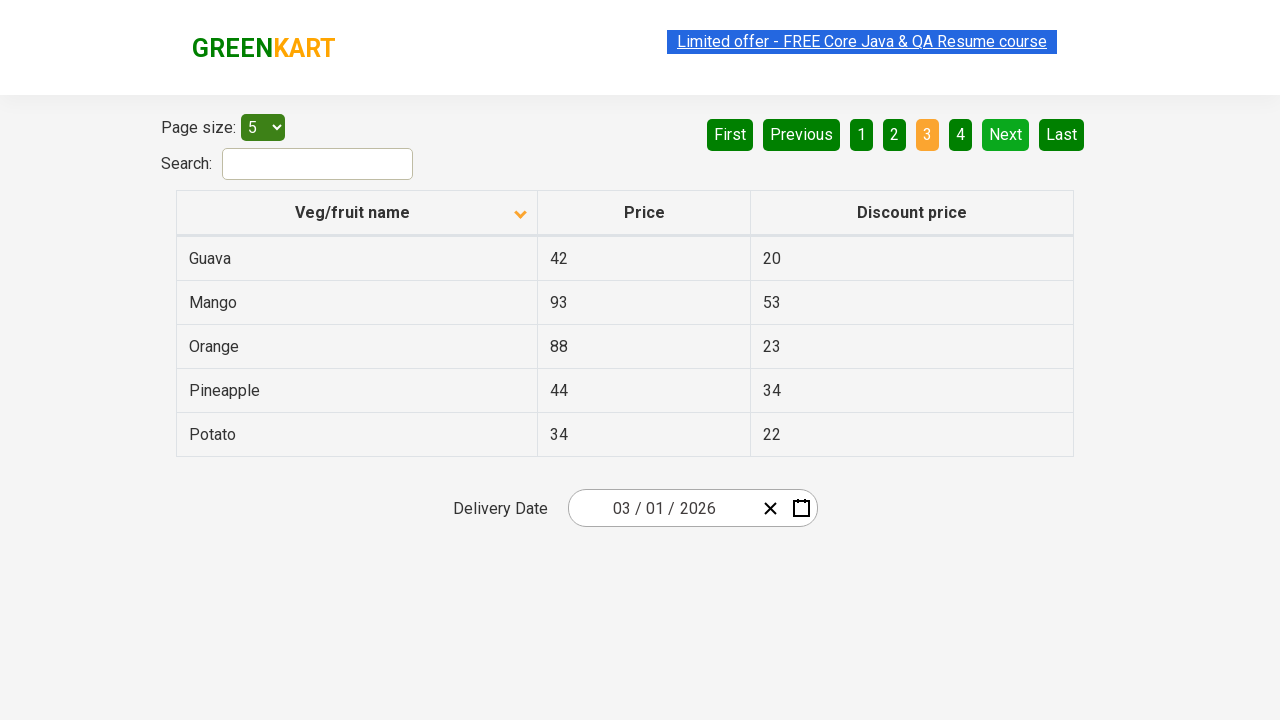

Clicked Next button to navigate to next page at (1006, 134) on [aria-label='Next']
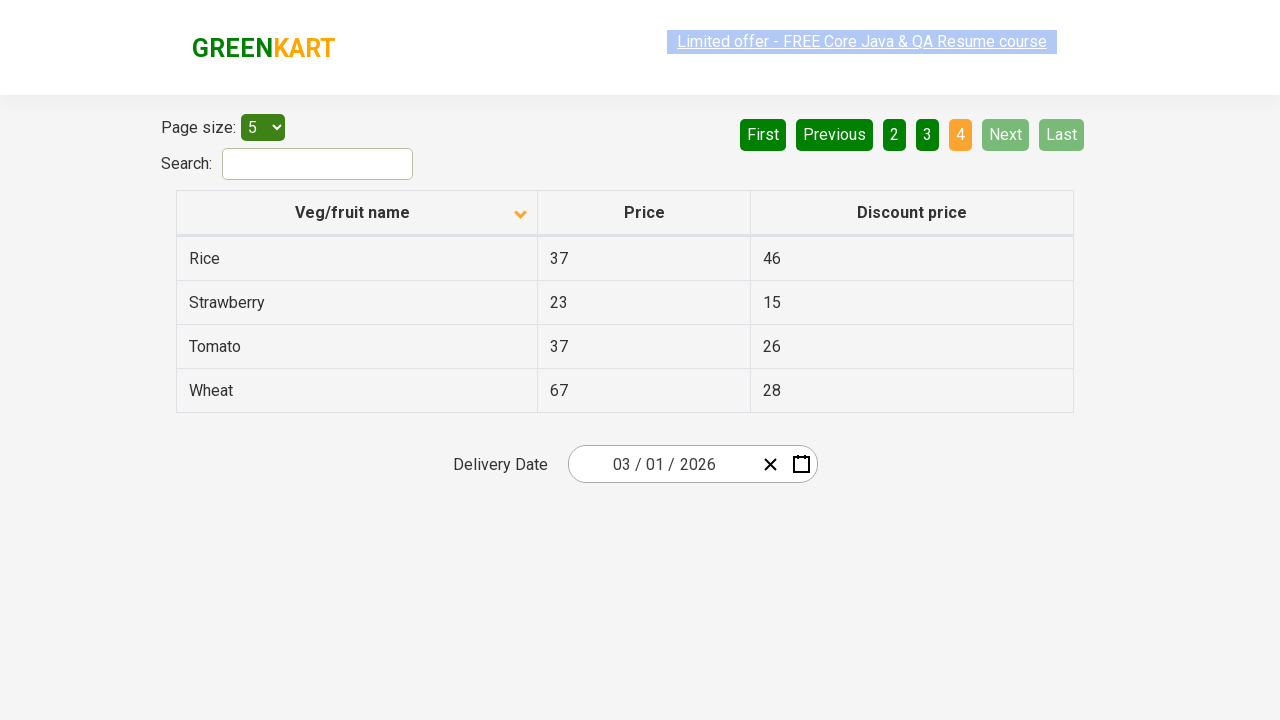

Waited for next page to load
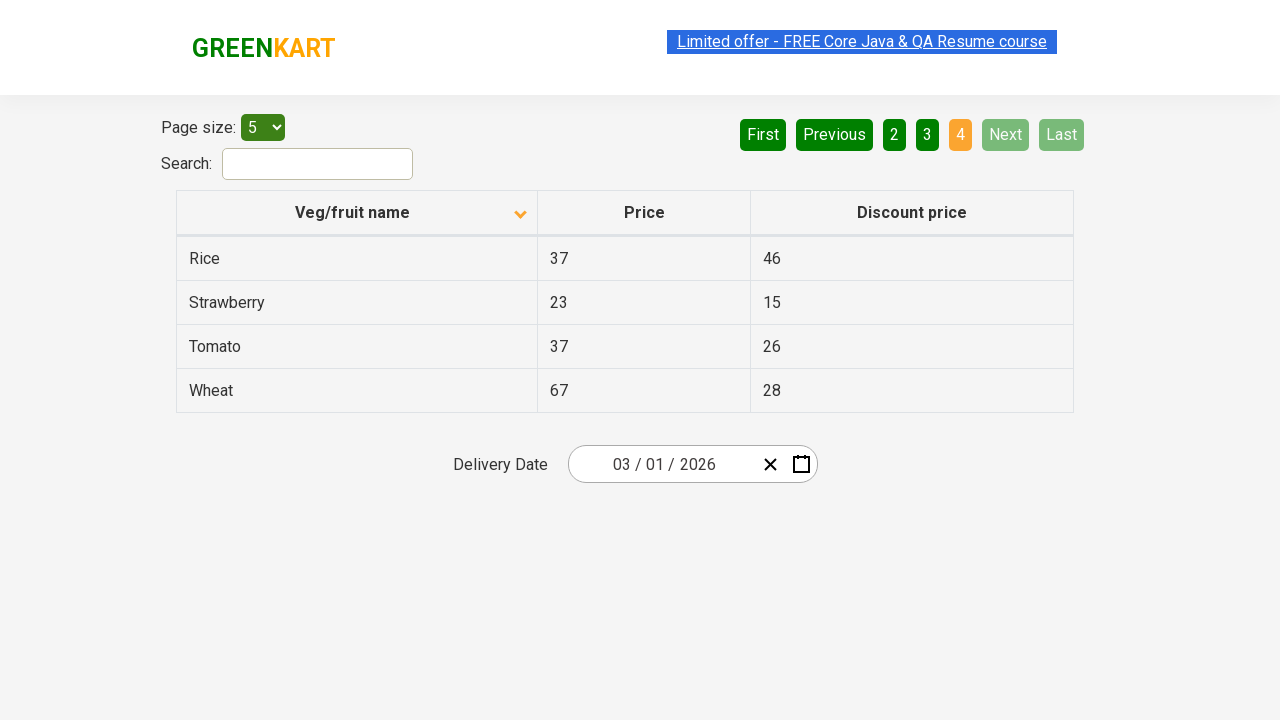

Retrieved items from current page
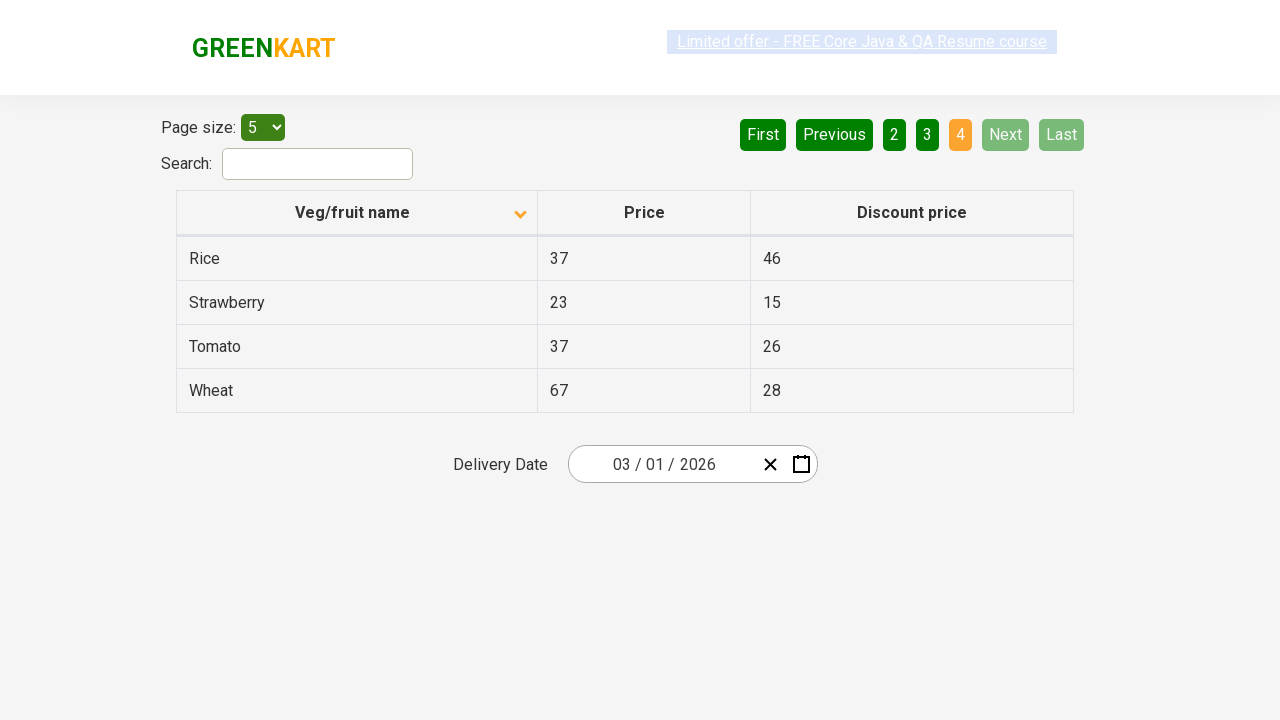

Found Rice item on current page
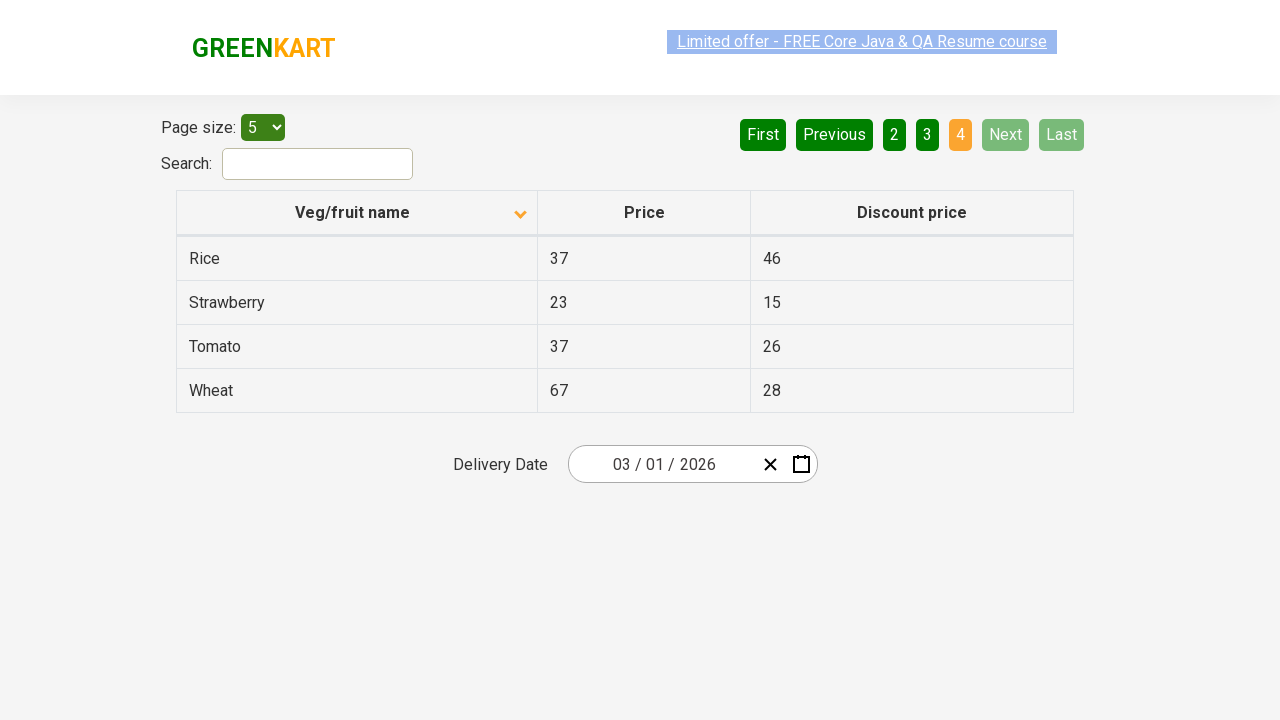

Located Rice row element
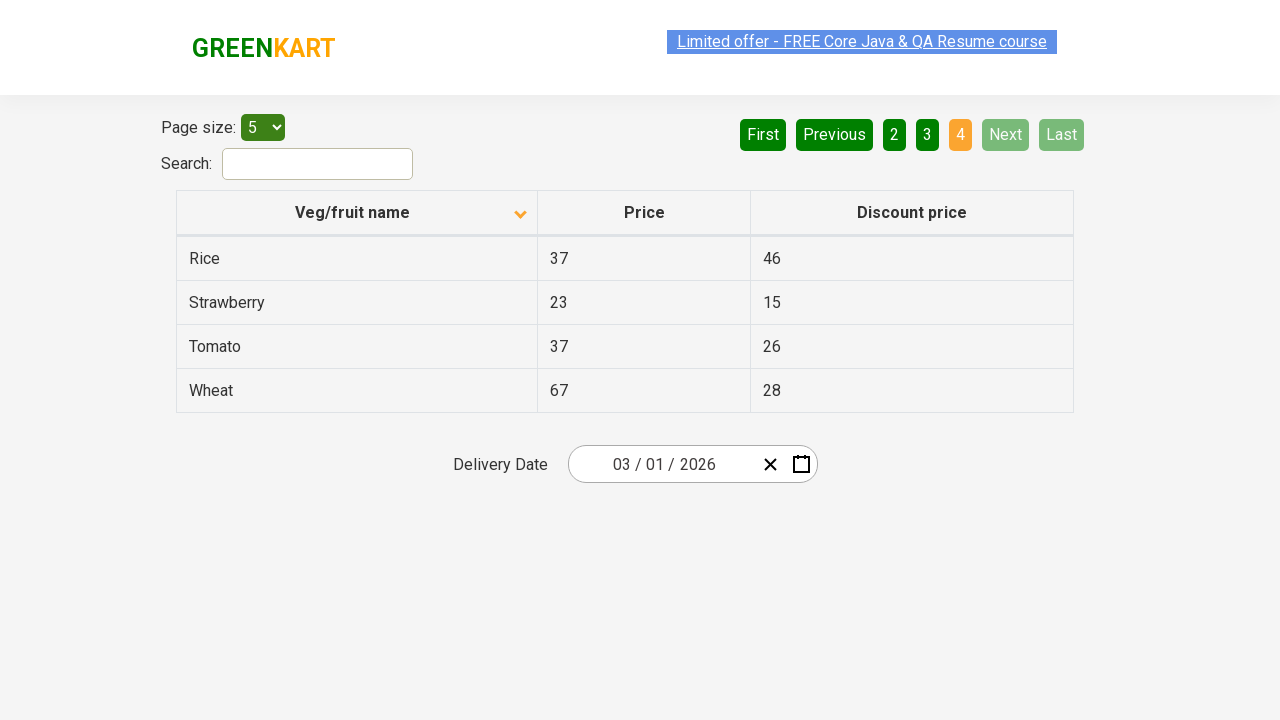

Retrieved Rice price: 37
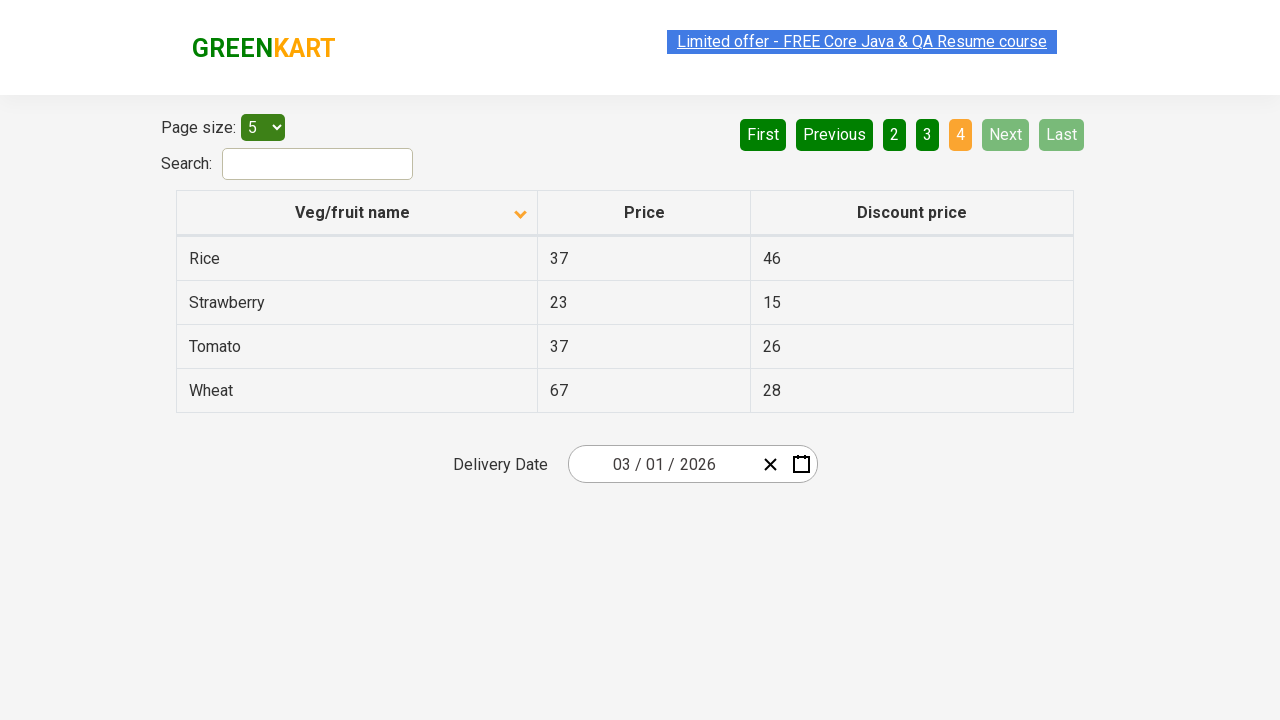

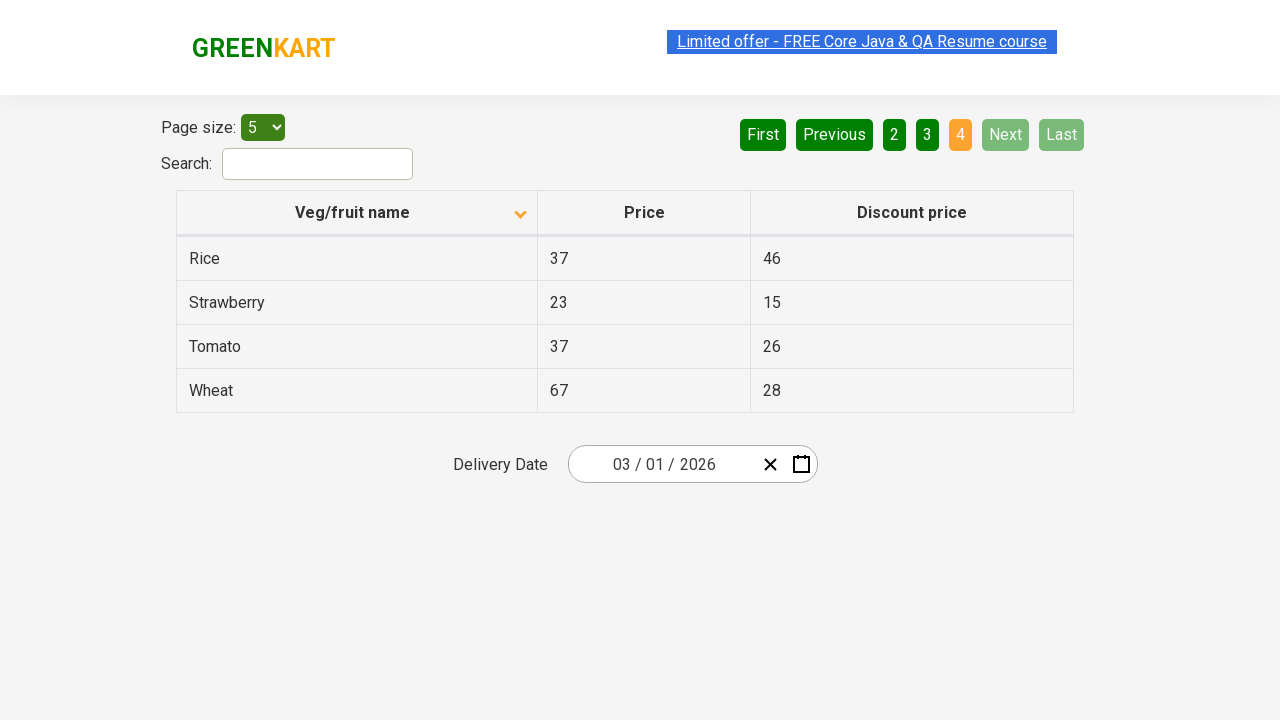